Tests window handling functionality by opening a new window, switching between windows, and closing the window with specific title

Starting URL: http://demo.automationtesting.in/Windows.html

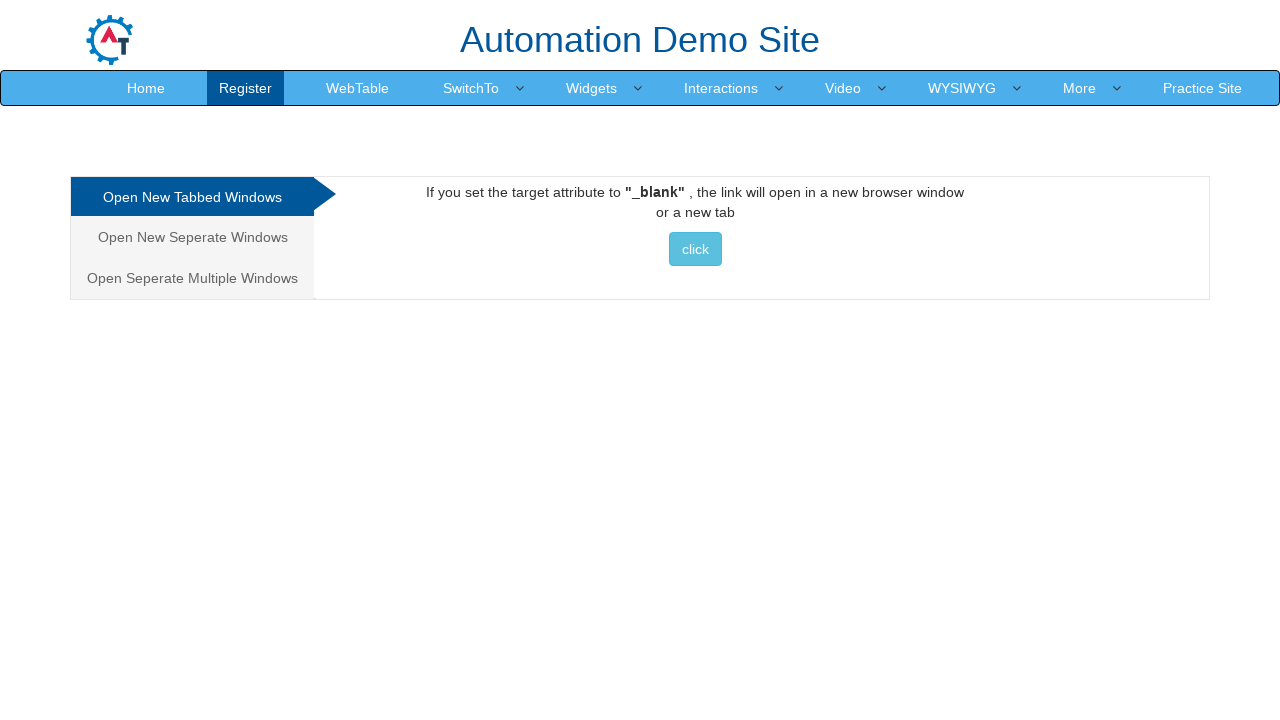

Clicked button to open new window at (695, 249) on xpath=//*[@id="Tabbed"]/a/button
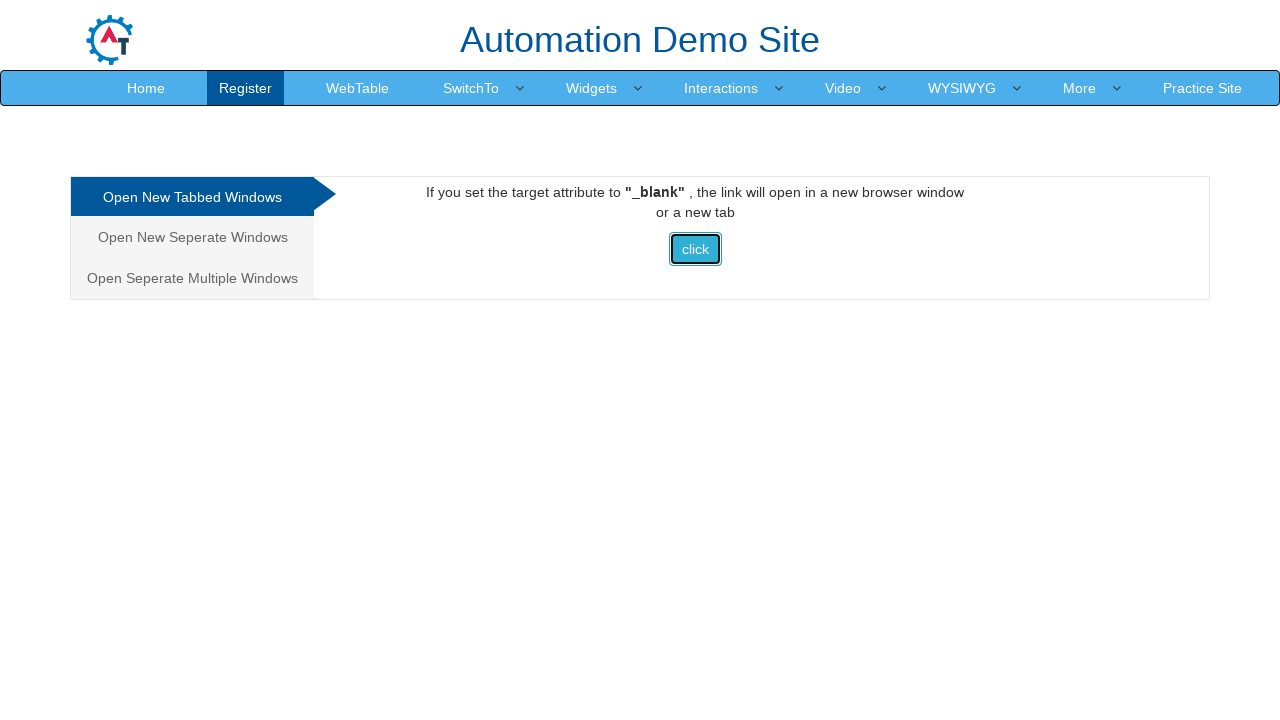

New window opened and captured
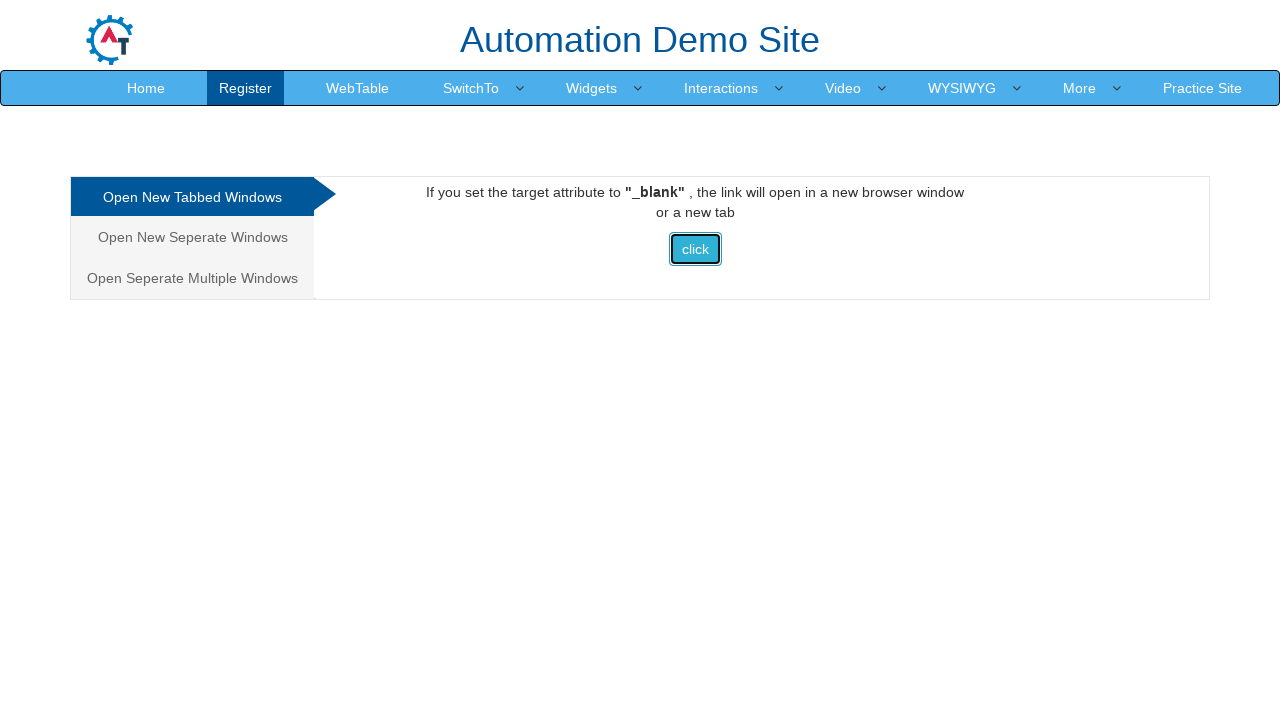

Retrieved all open pages/windows from context
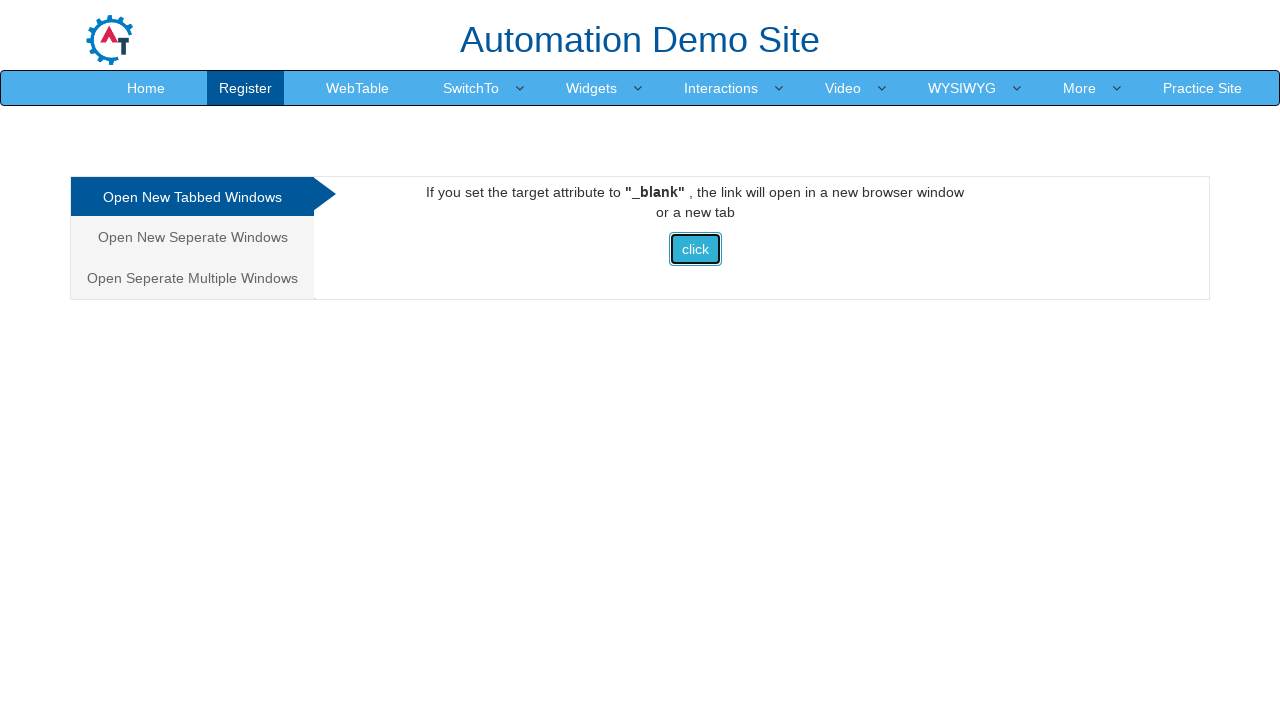

Closed window with title 'Selenium'
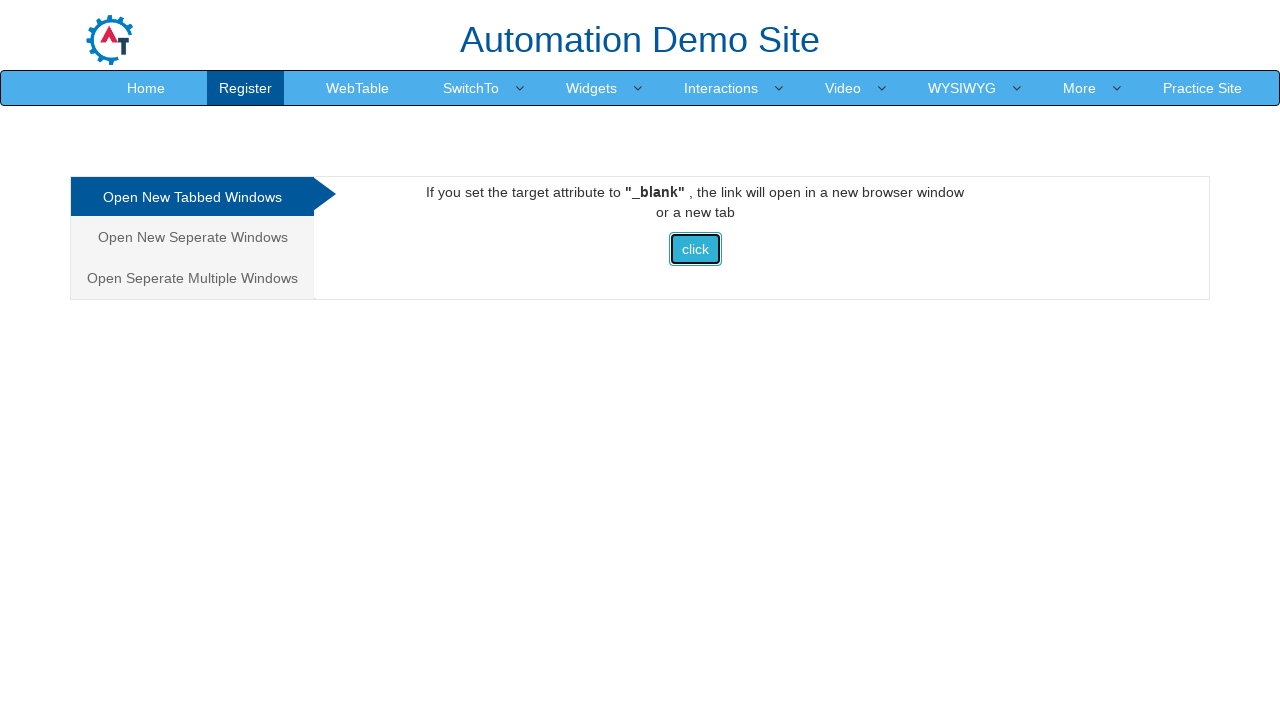

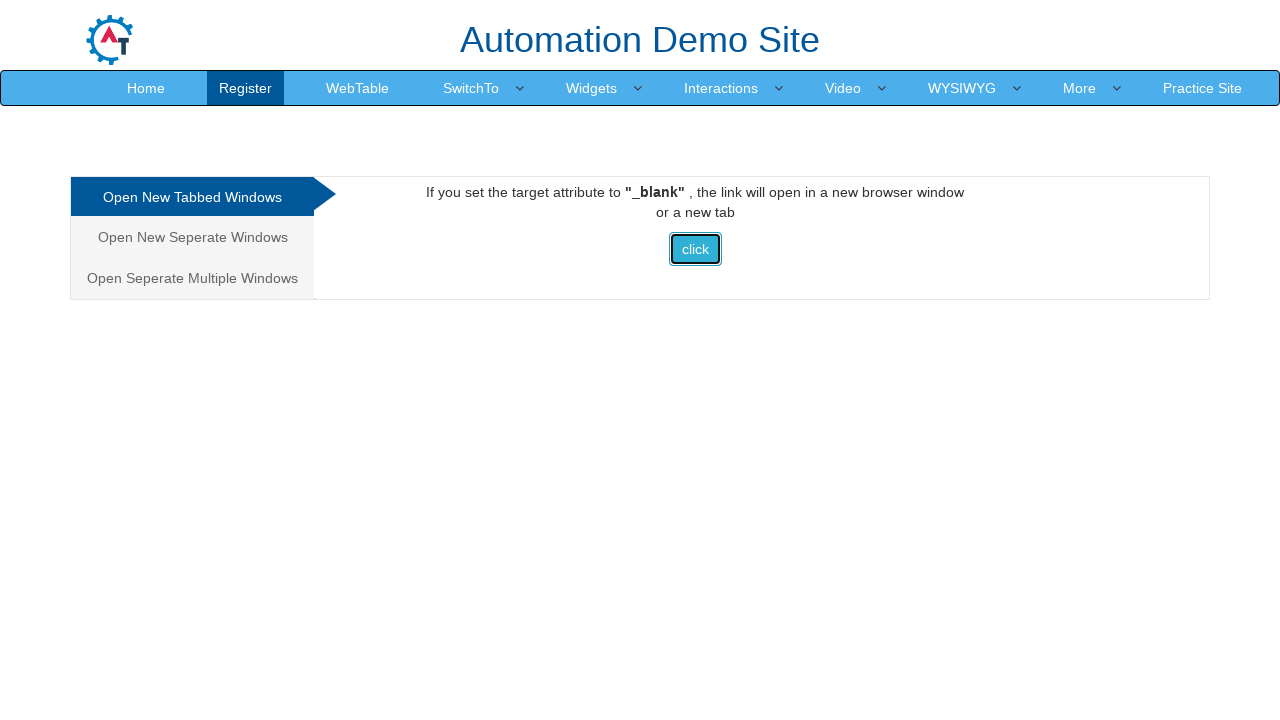